Tests the categories panel on DemoBlaze by verifying CATEGORIES, Phones, Laptops, and Monitors links are displayed

Starting URL: https://www.demoblaze.com/

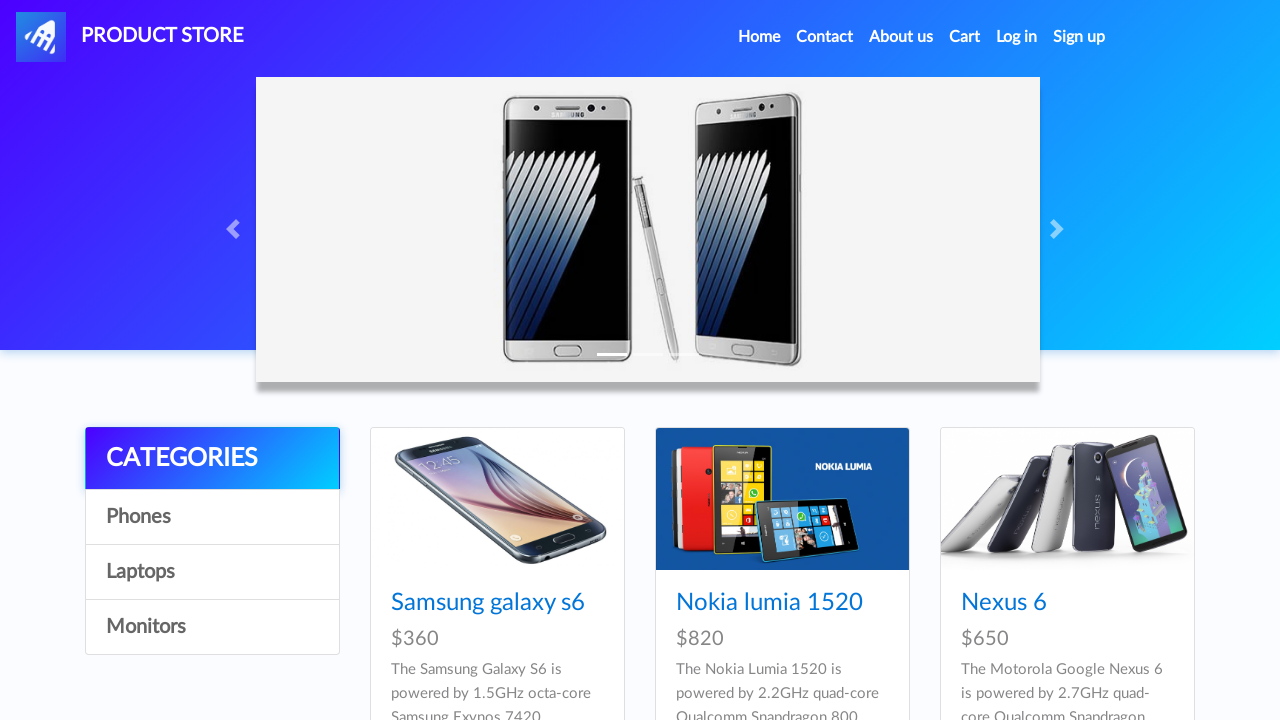

Page loaded with networkidle state
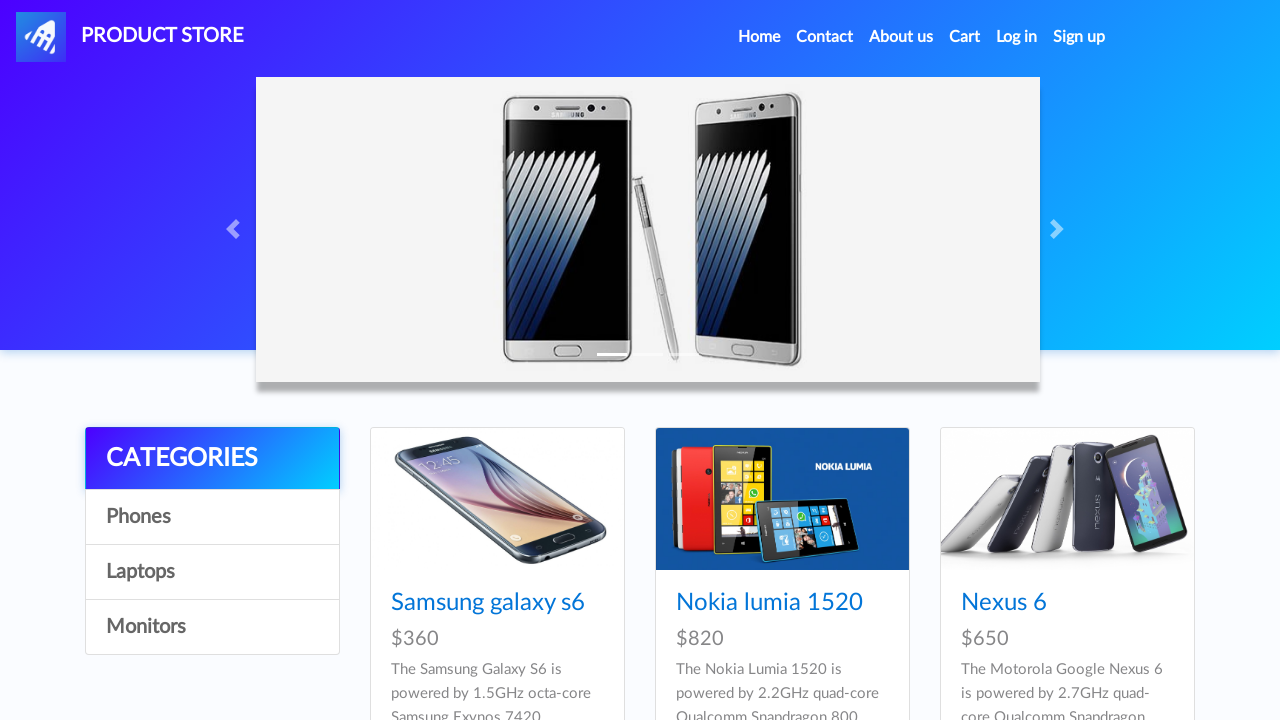

CATEGORIES link is displayed in categories panel
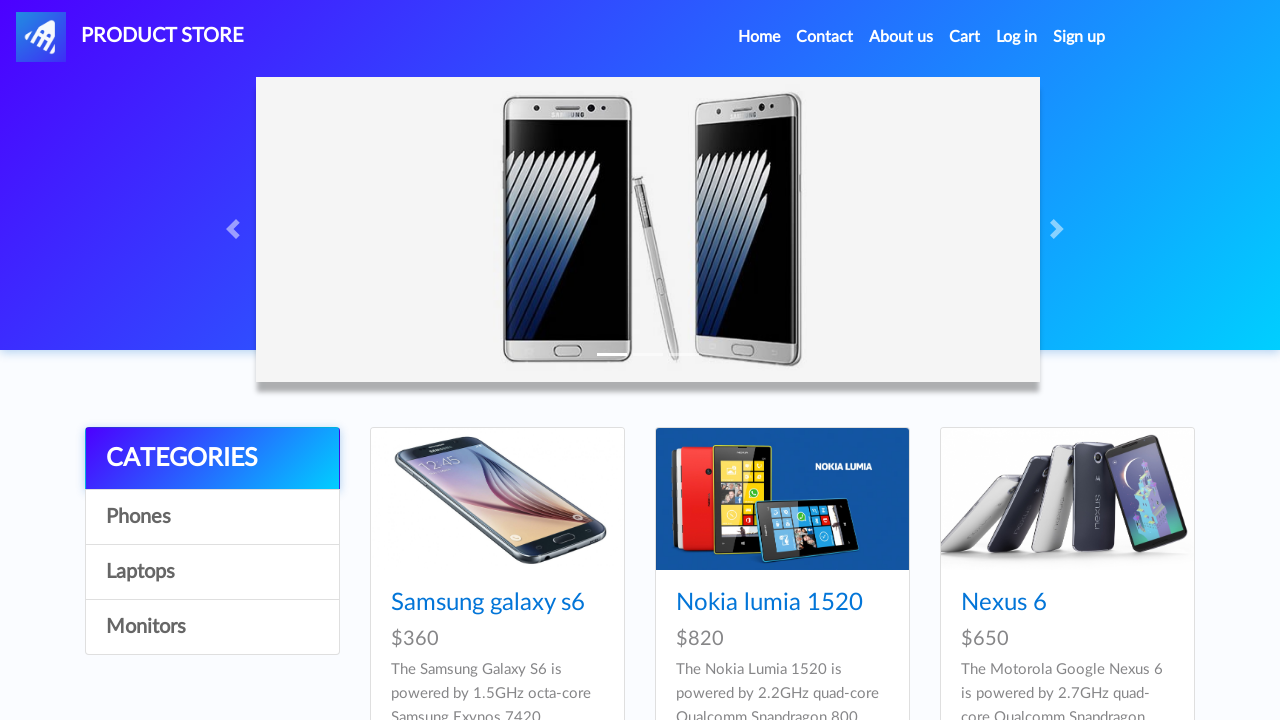

Phones link is displayed in categories panel
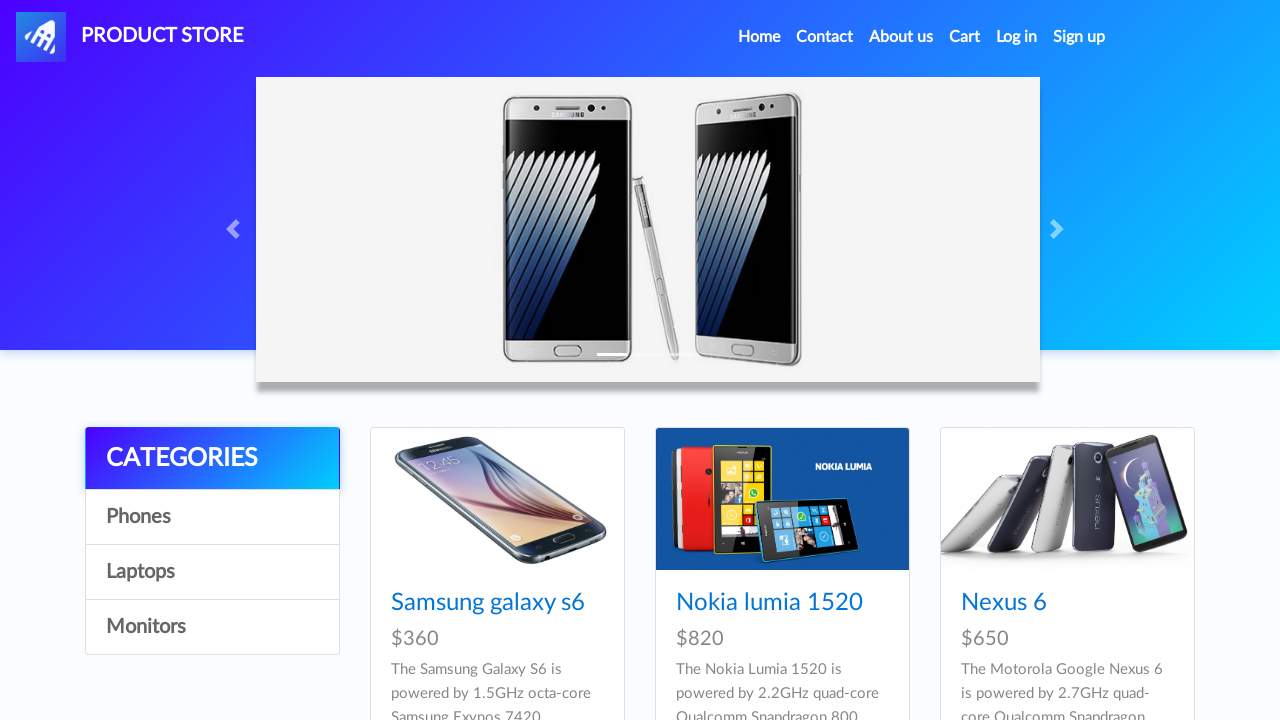

Laptops link is displayed in categories panel
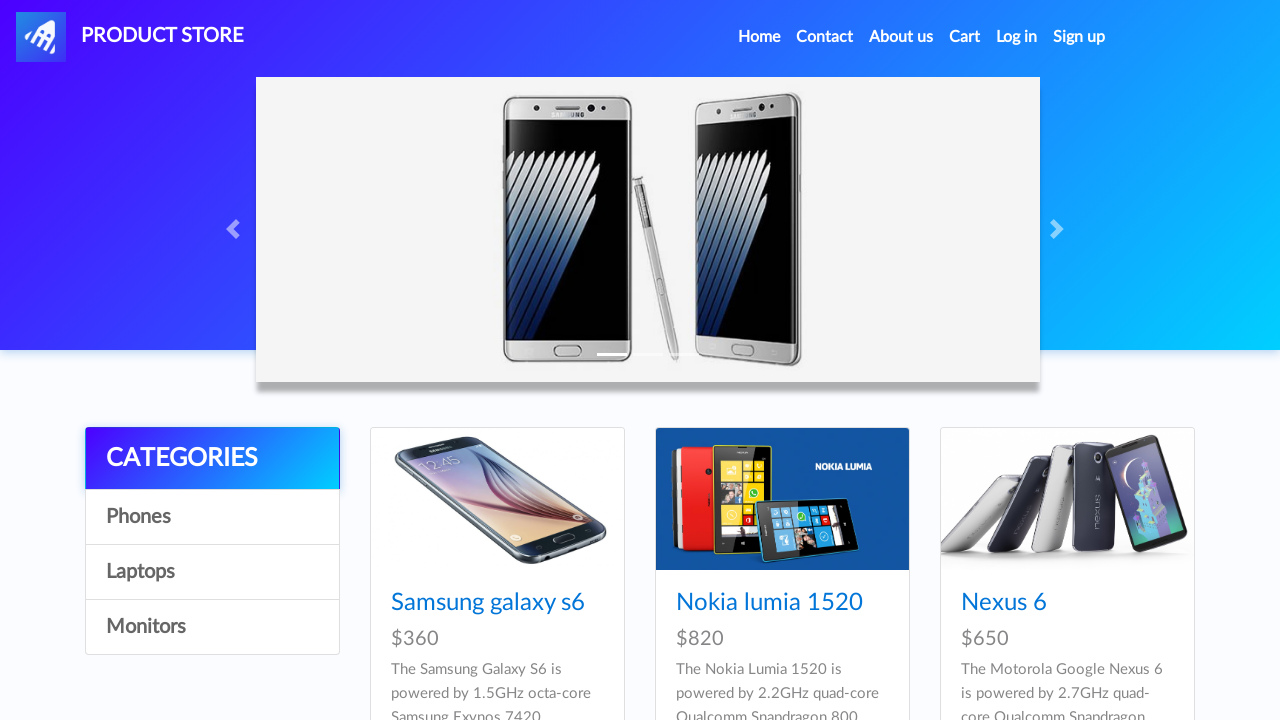

Monitors link is displayed in categories panel
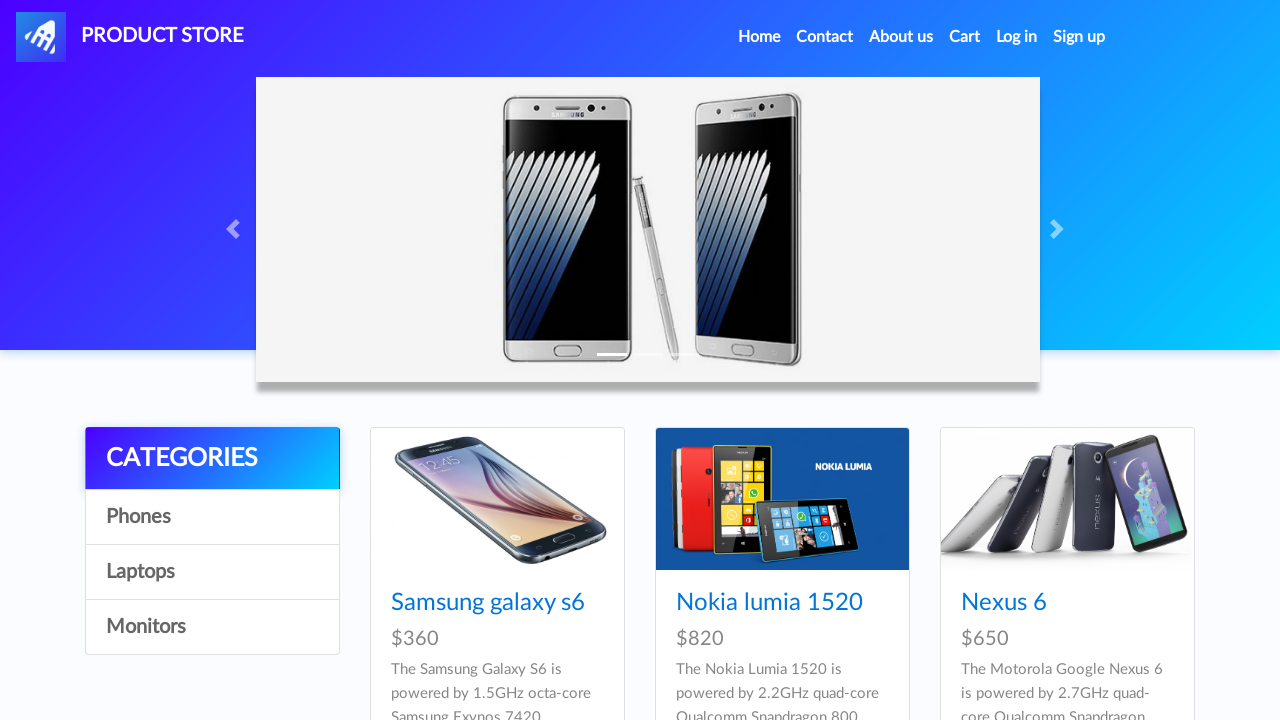

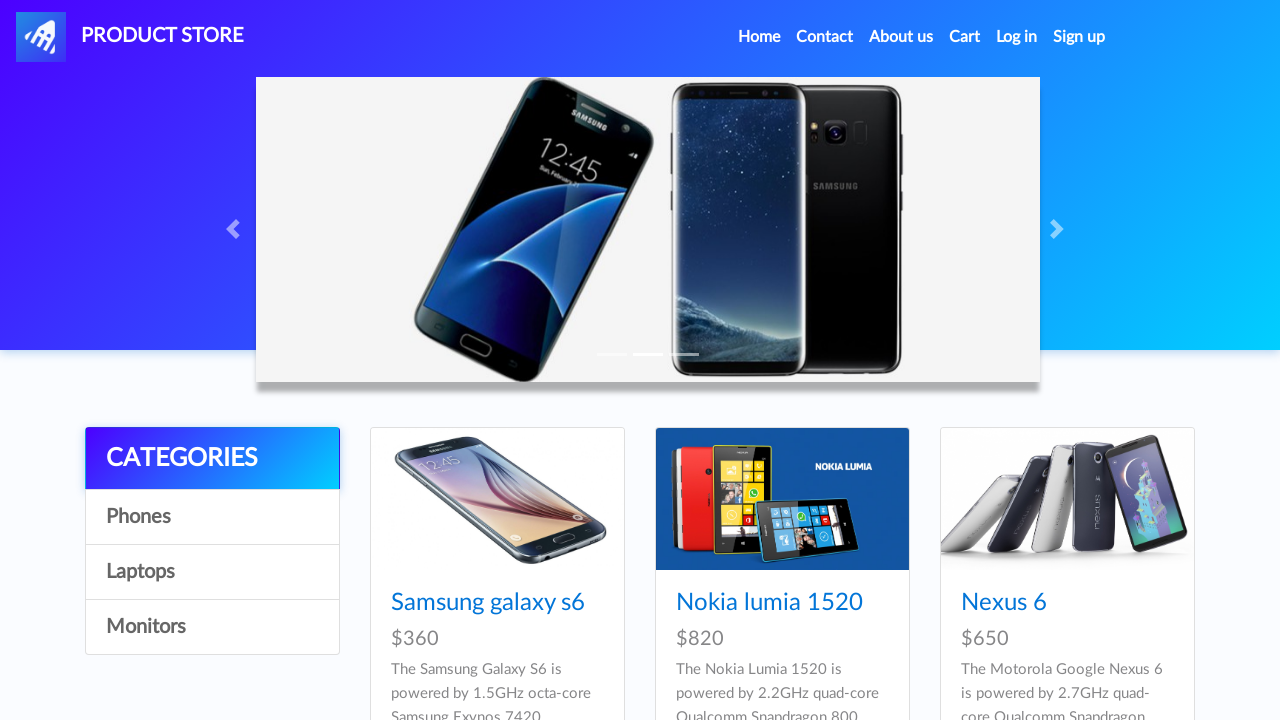